Opens Ynet news website in the browser

Starting URL: https://www.ynet.co.il

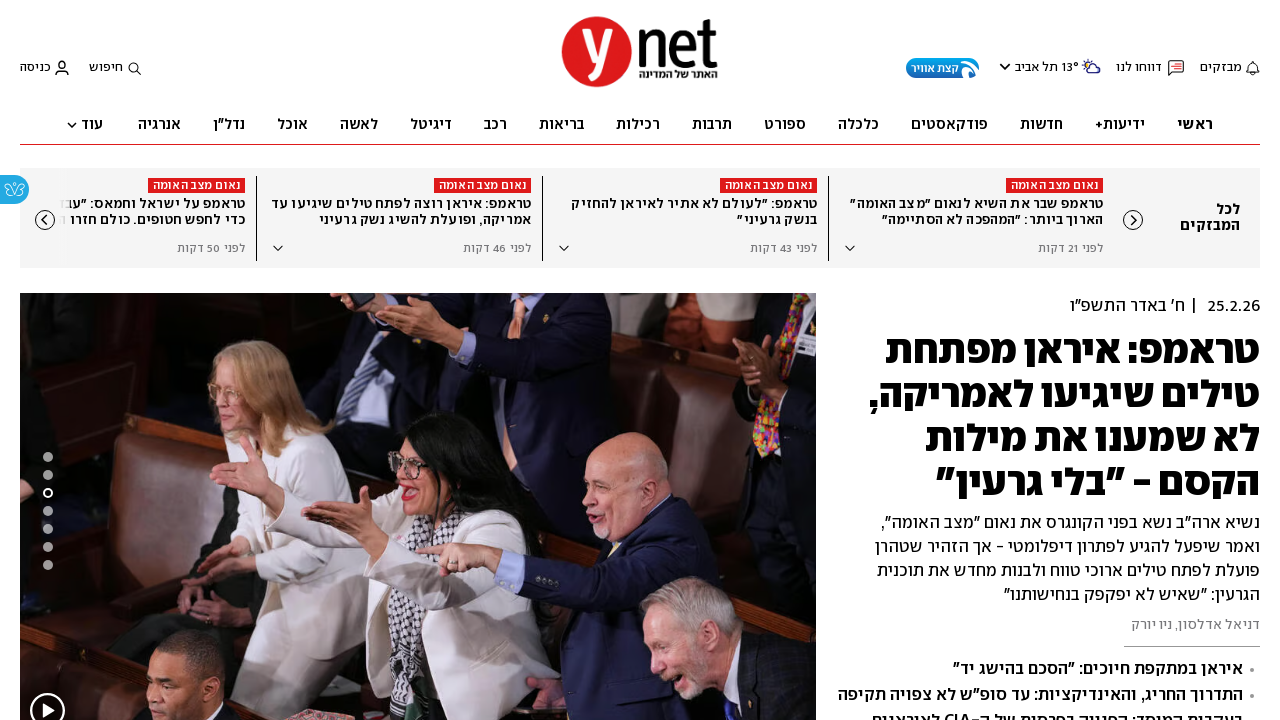

Navigated to Ynet news website (https://www.ynet.co.il)
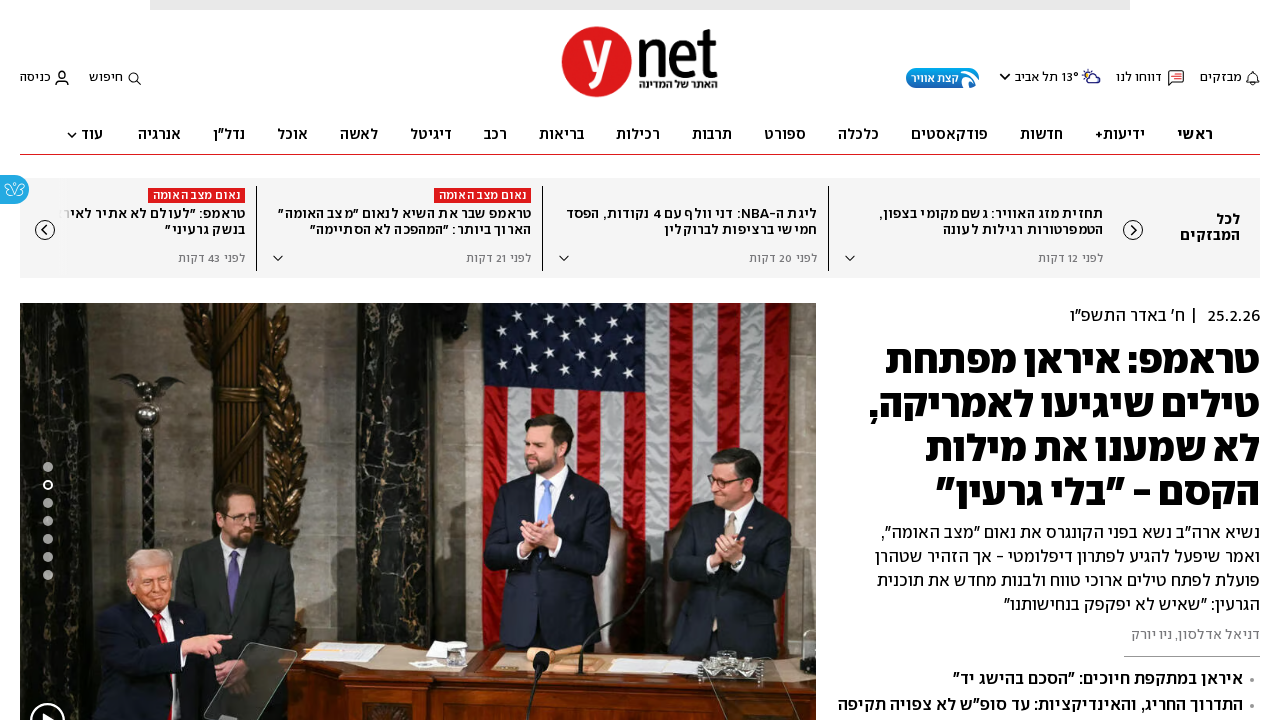

Page loaded completely - network idle state reached
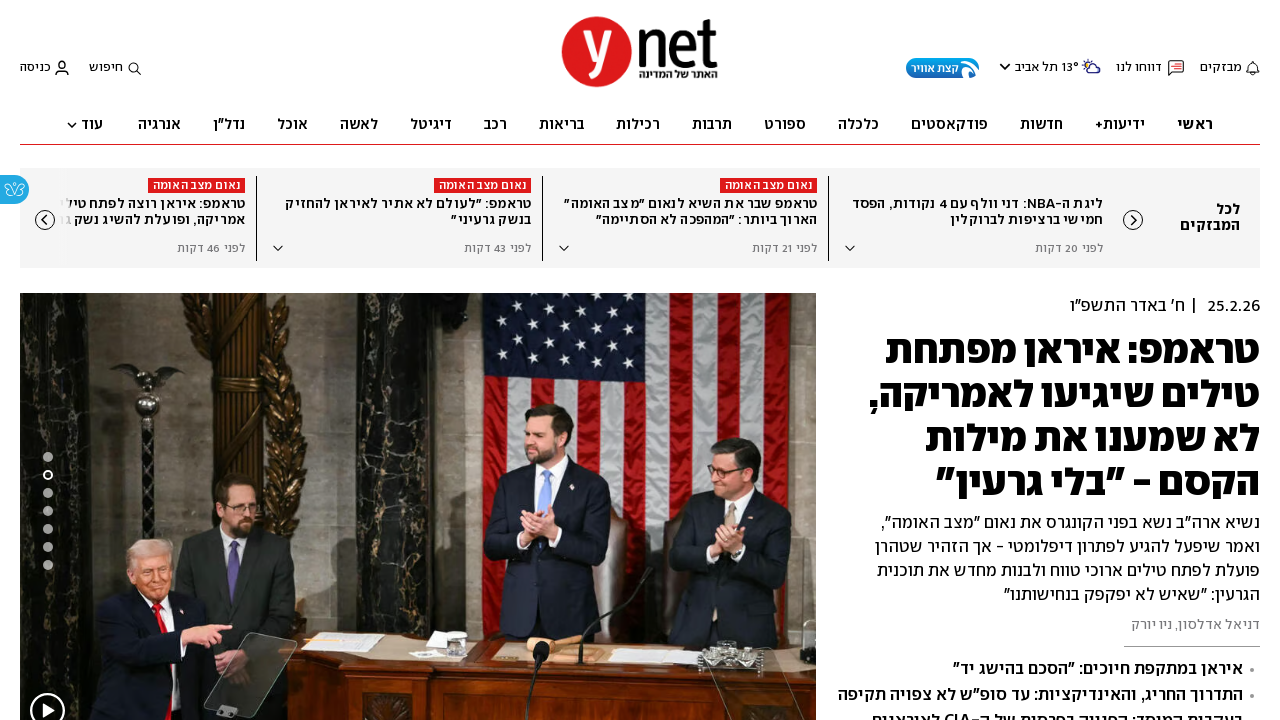

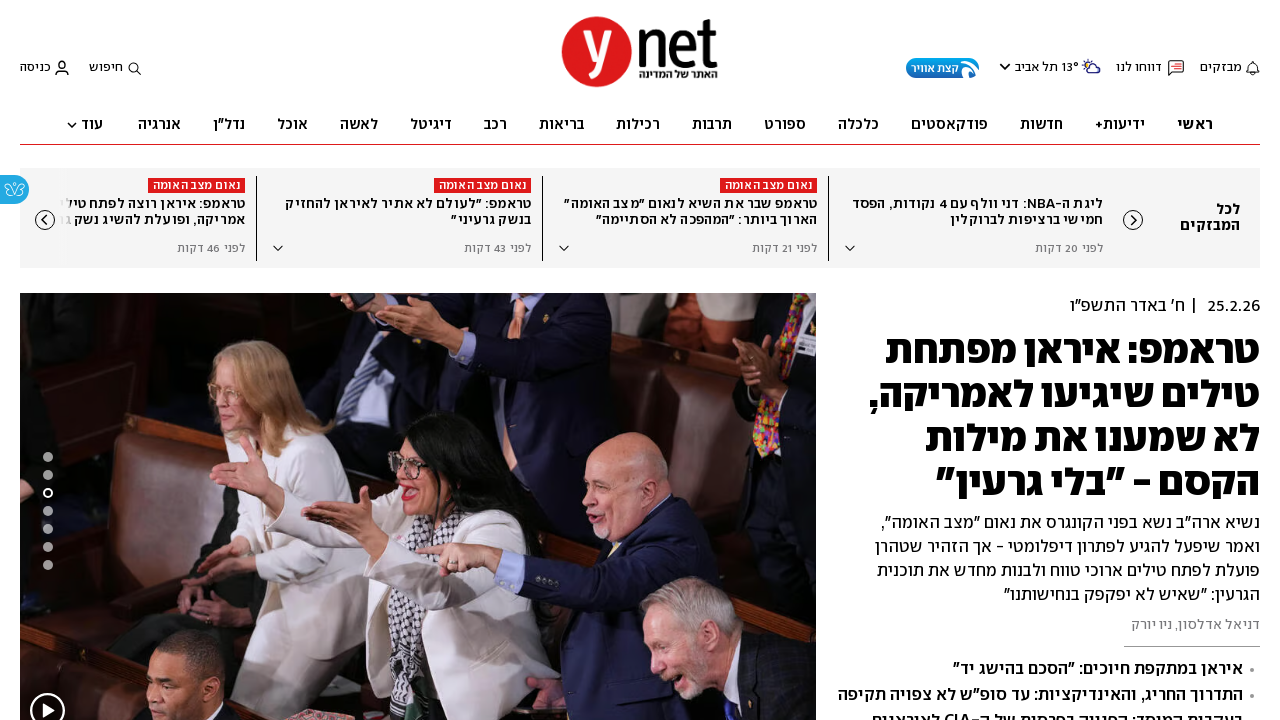